Navigates to the Ubuntu homepage and verifies that the page title contains "Ubuntu"

Starting URL: http://www.ubuntu.com

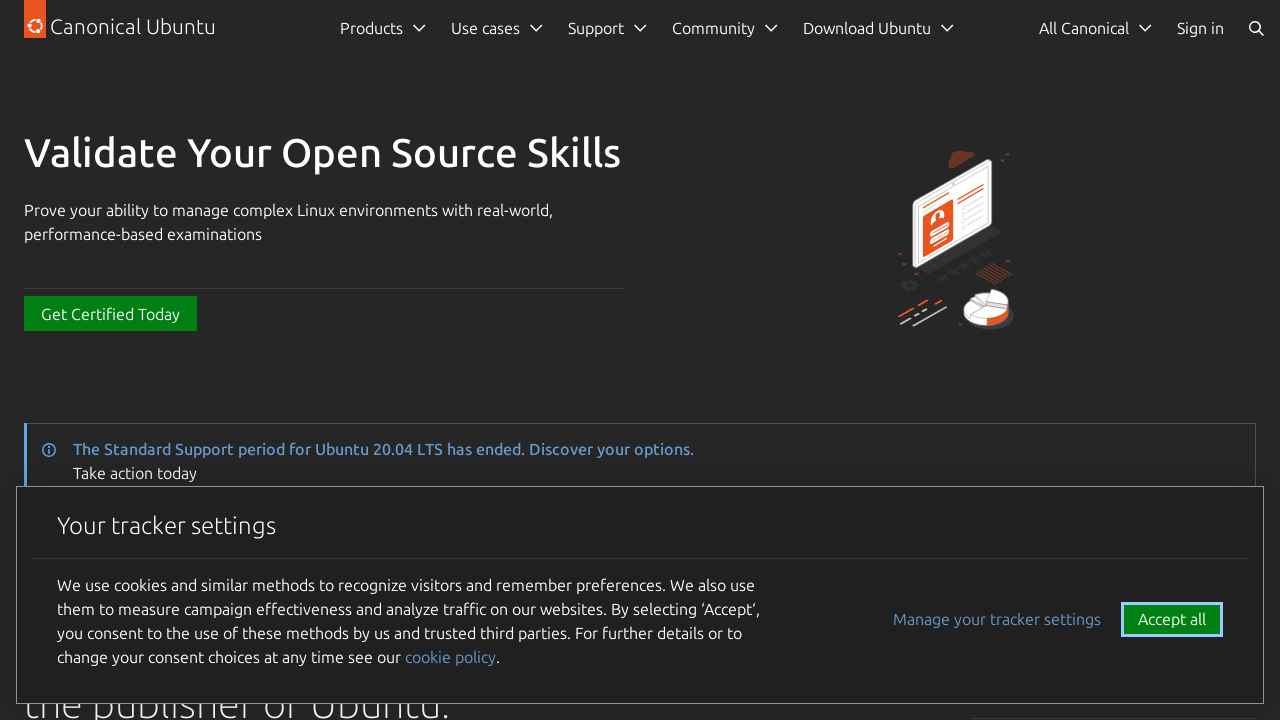

Navigated to Ubuntu homepage at http://www.ubuntu.com
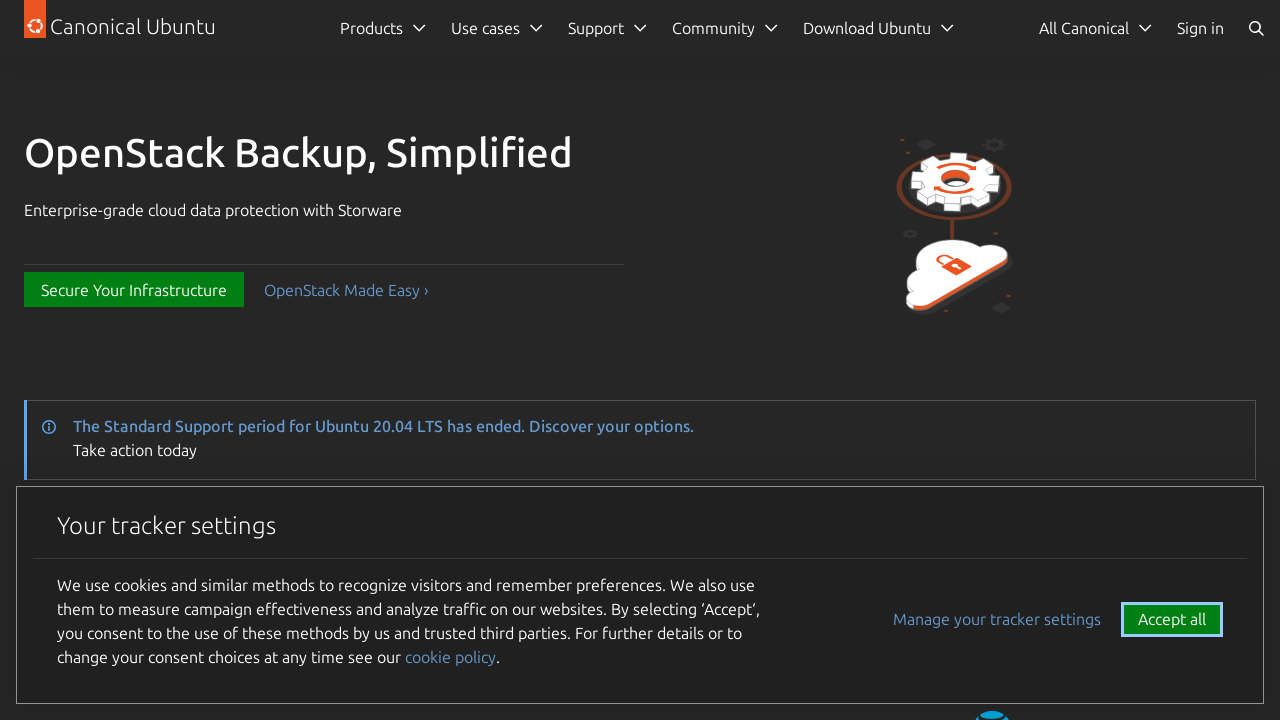

Page DOM content loaded
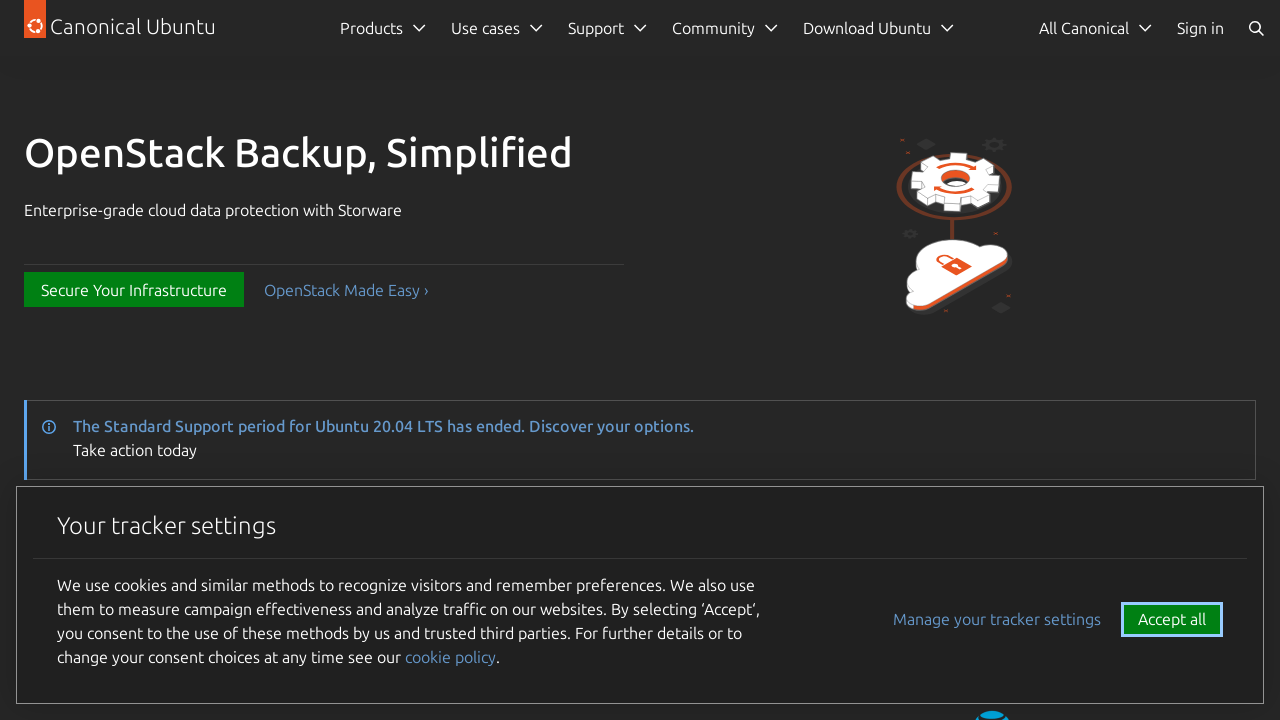

Verified that page title contains 'Ubuntu'
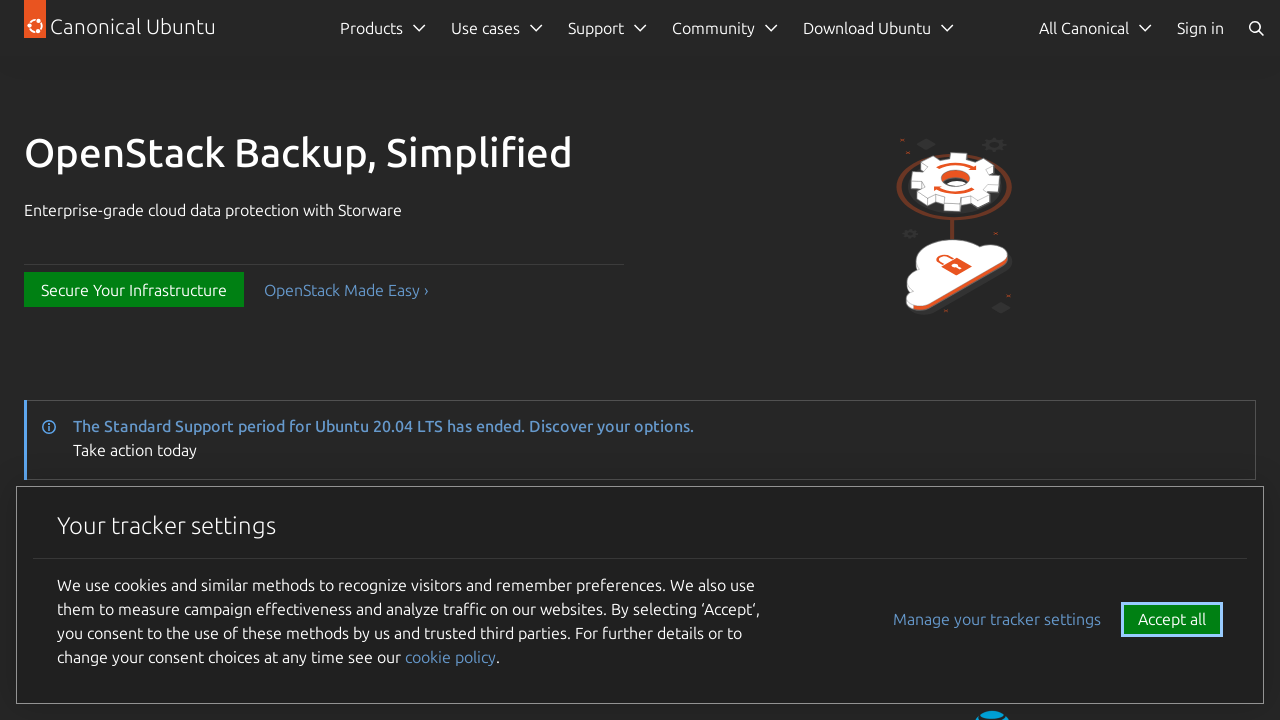

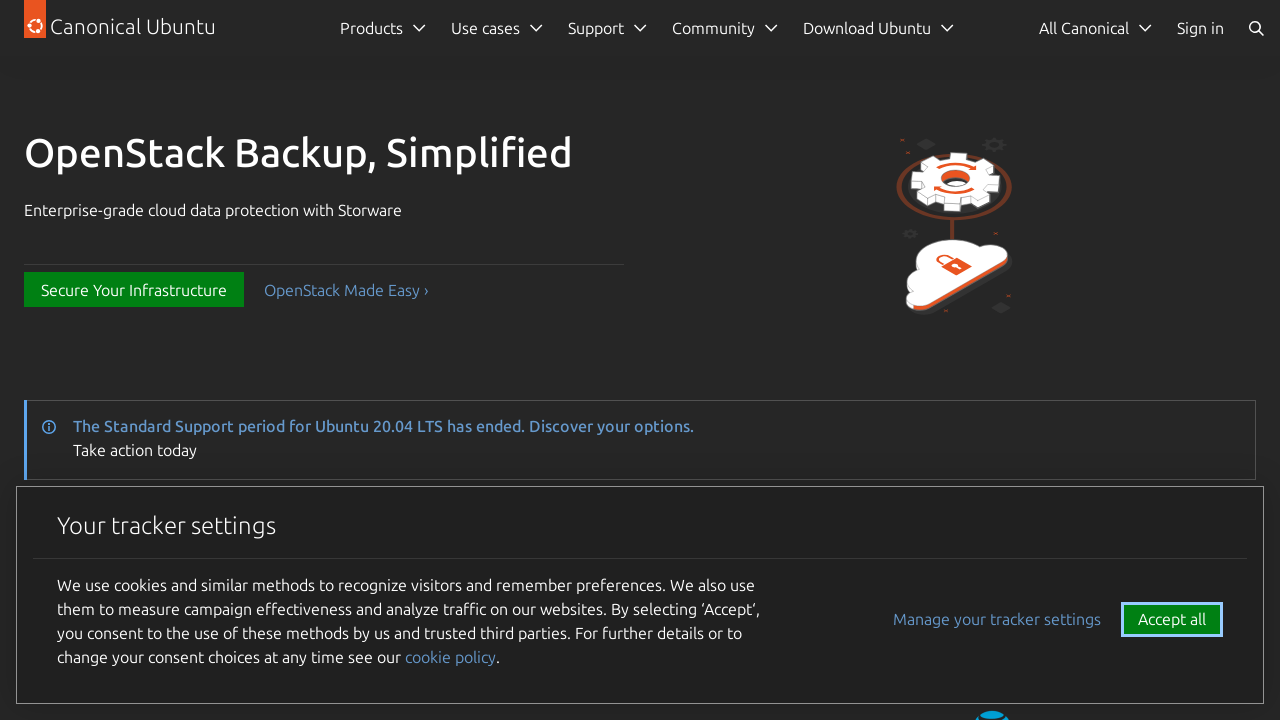